Tests file download functionality by navigating to a download page and clicking on a file link to initiate a download

Starting URL: http://the-internet.herokuapp.com/download

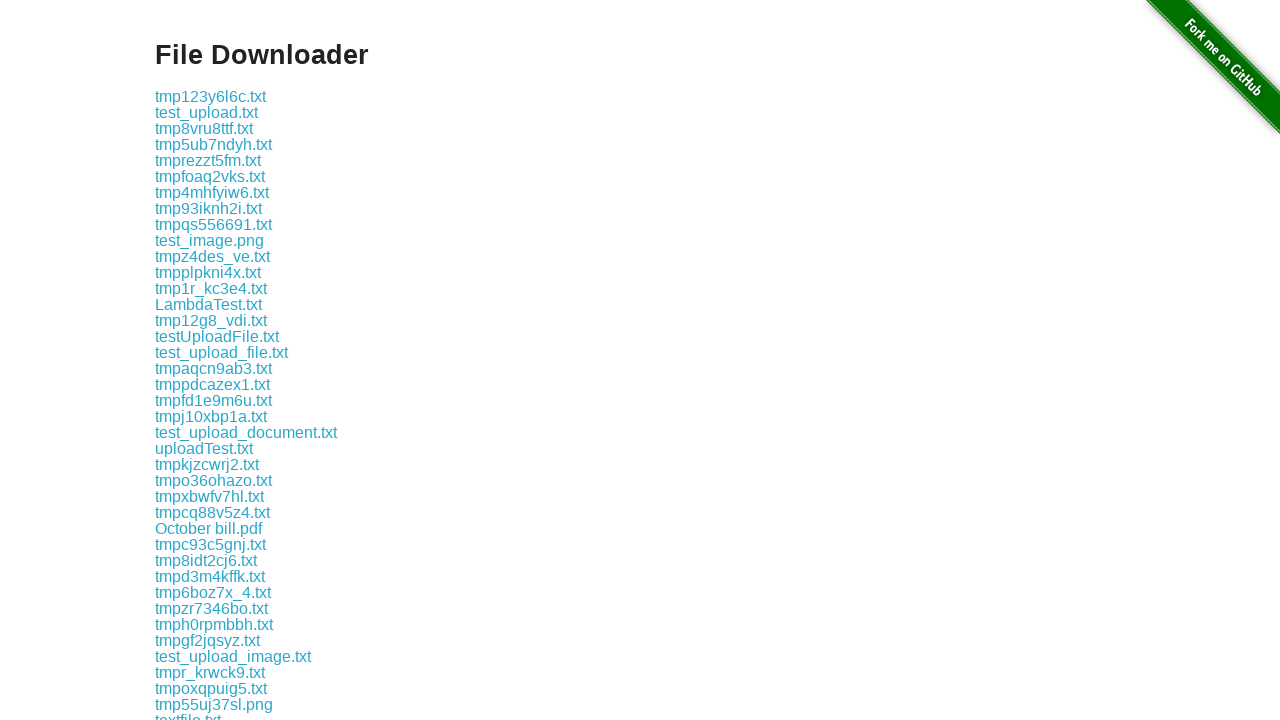

Navigated to download page
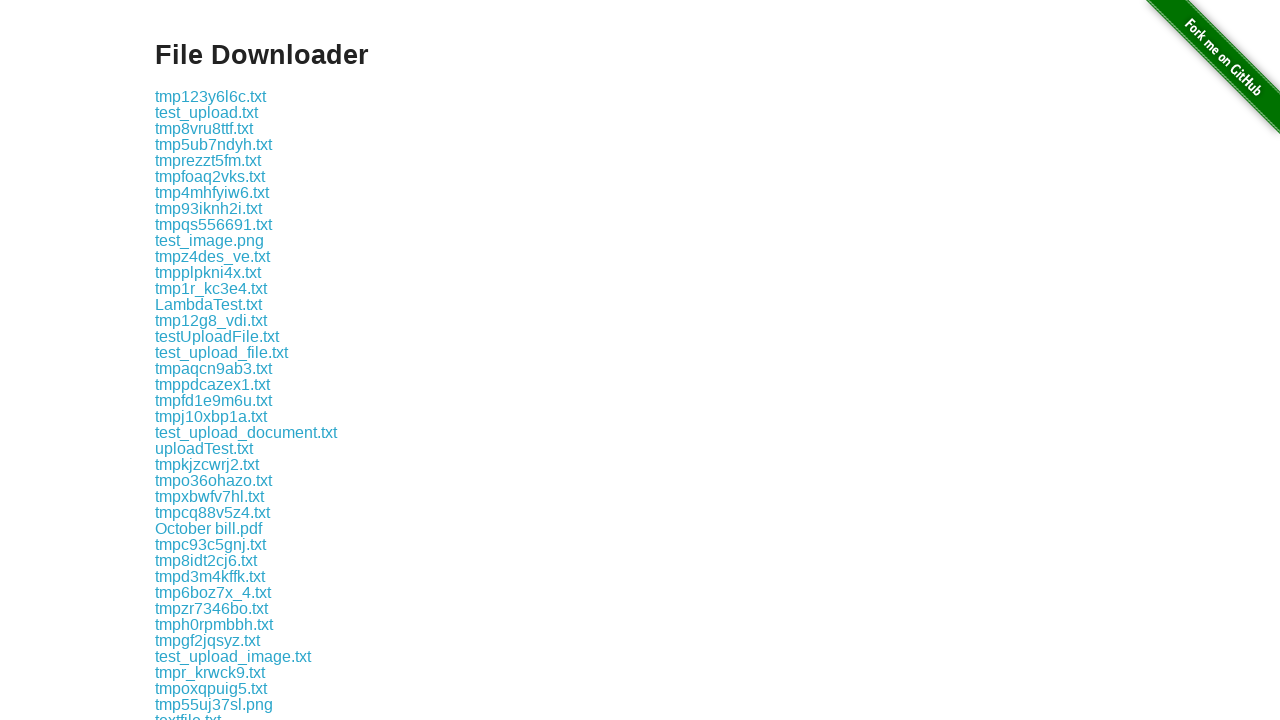

Clicked file download link to initiate file download at (210, 96) on a[href*='download/']
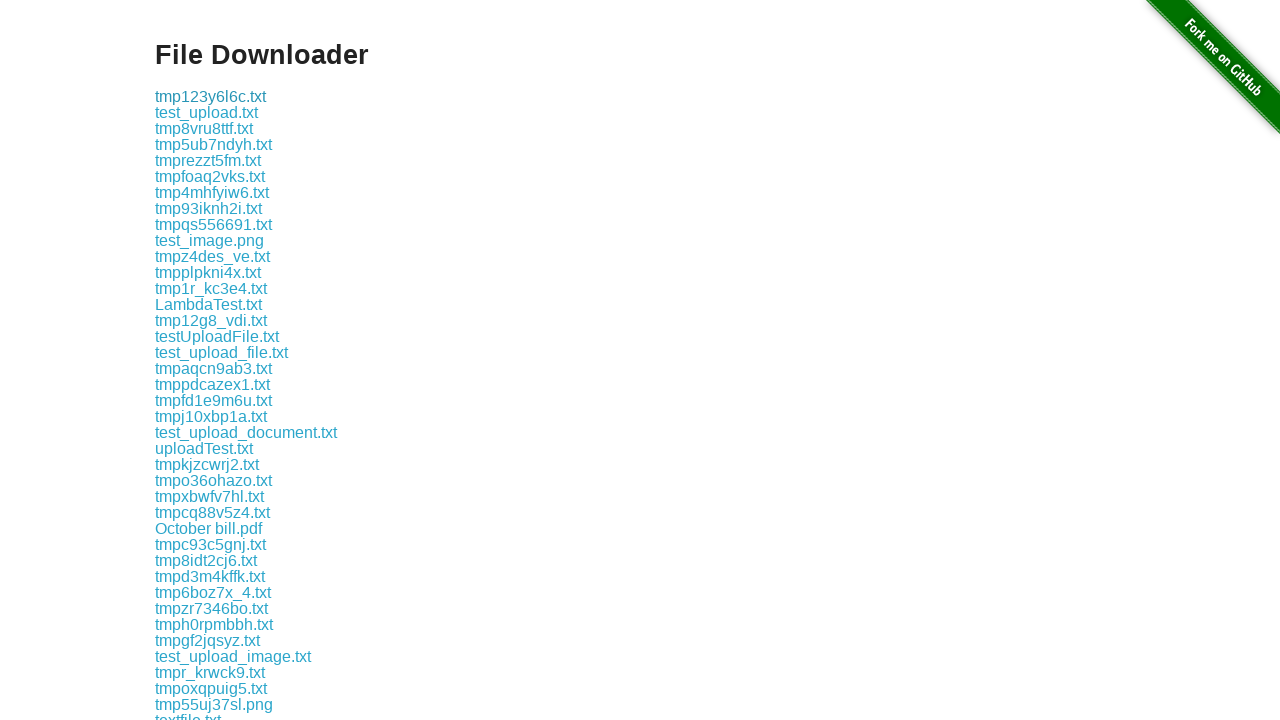

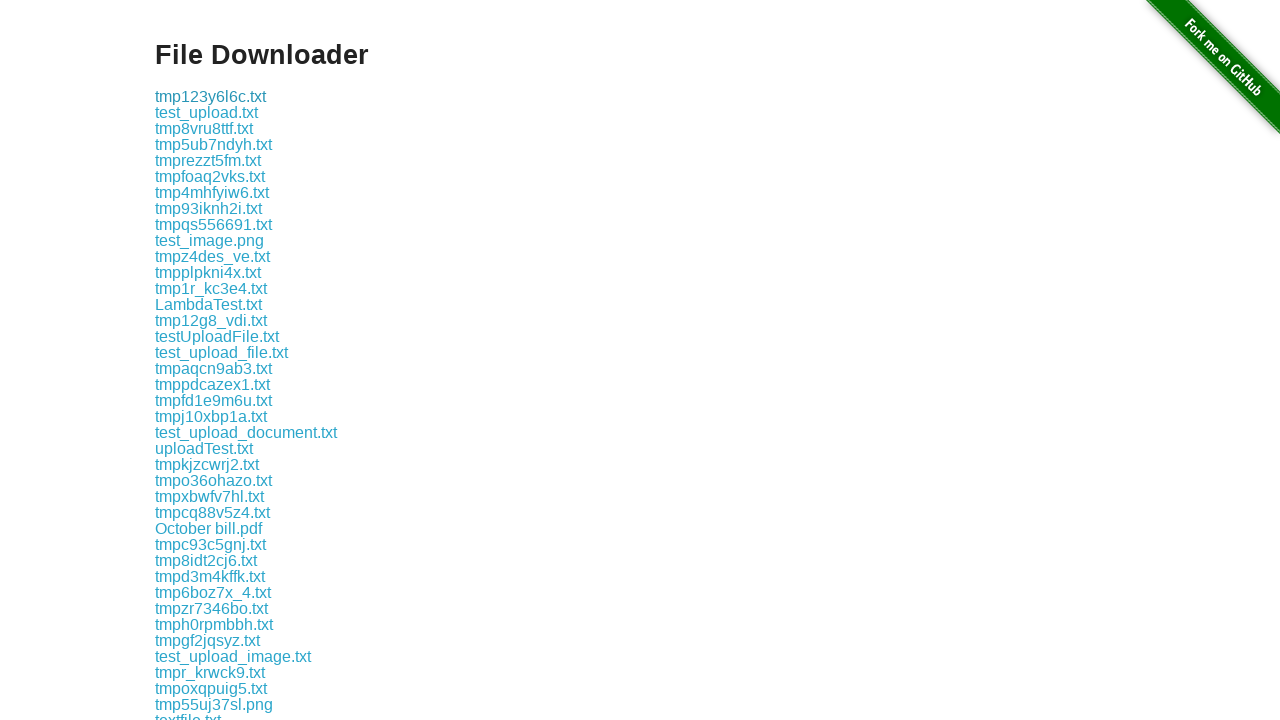